Tests custom wait implementation by attempting to find and fill an email field with an incorrect selector to demonstrate retry mechanism

Starting URL: https://naveenautomationlabs.com/opencart/index.php?route=account/login

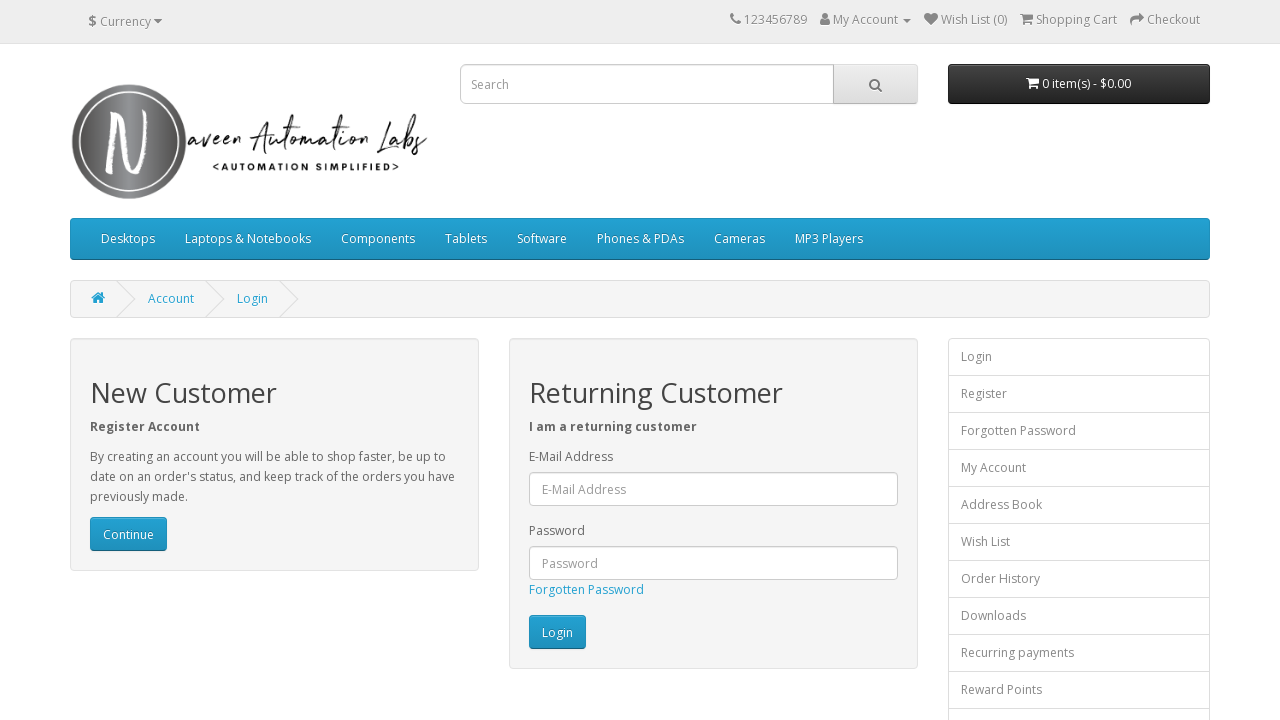

Navigated to OpenCart login page
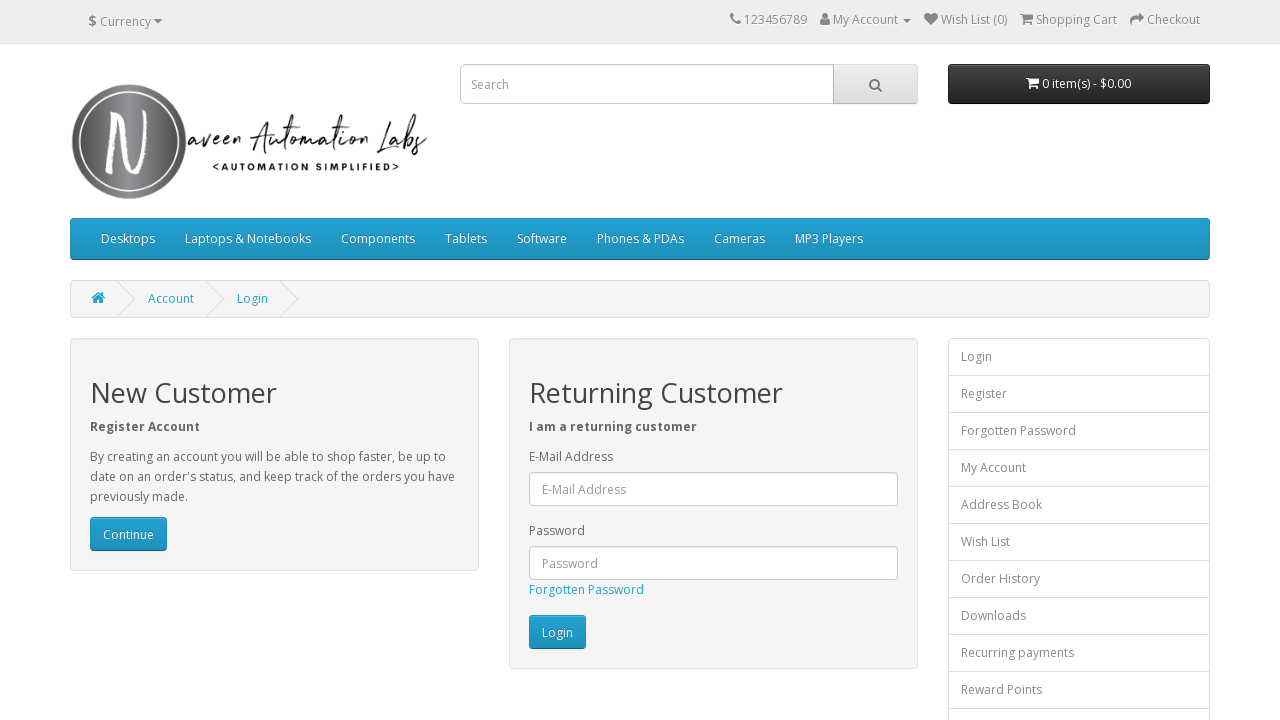

Incorrect selector '#input-email11' failed, caught exception on #input-email11
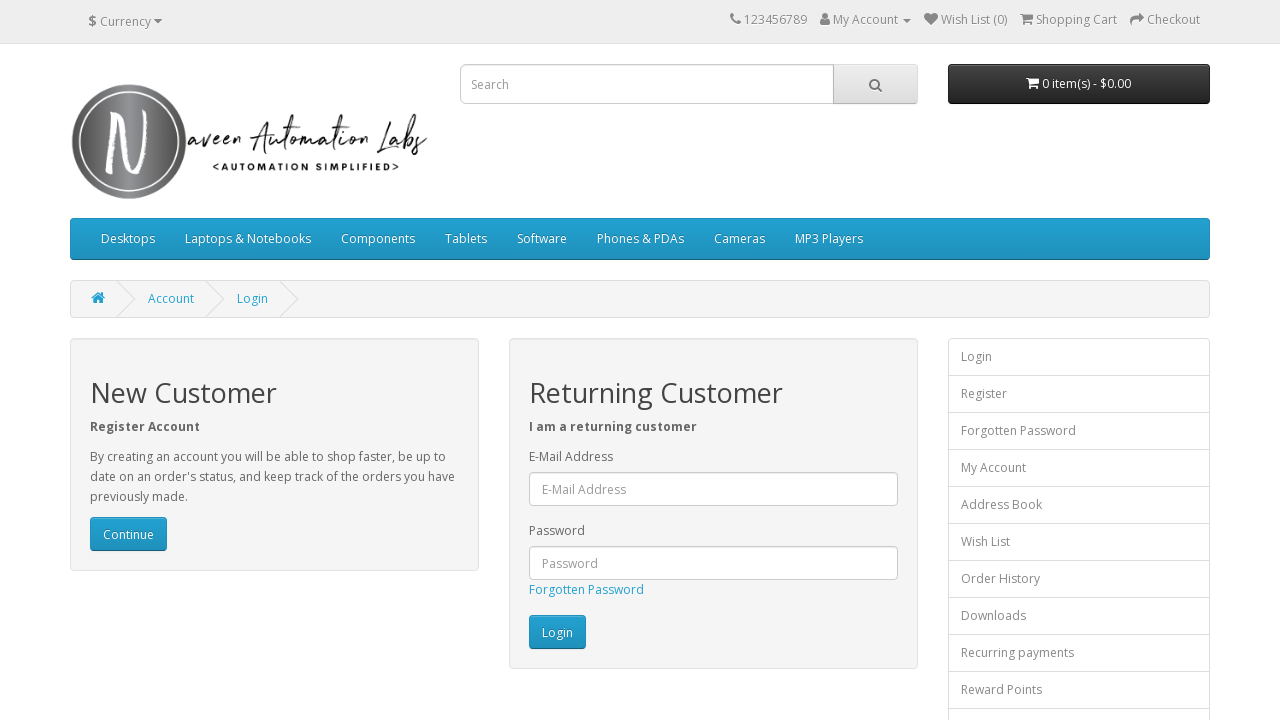

Filled email field with correct selector '#input-email' on #input-email
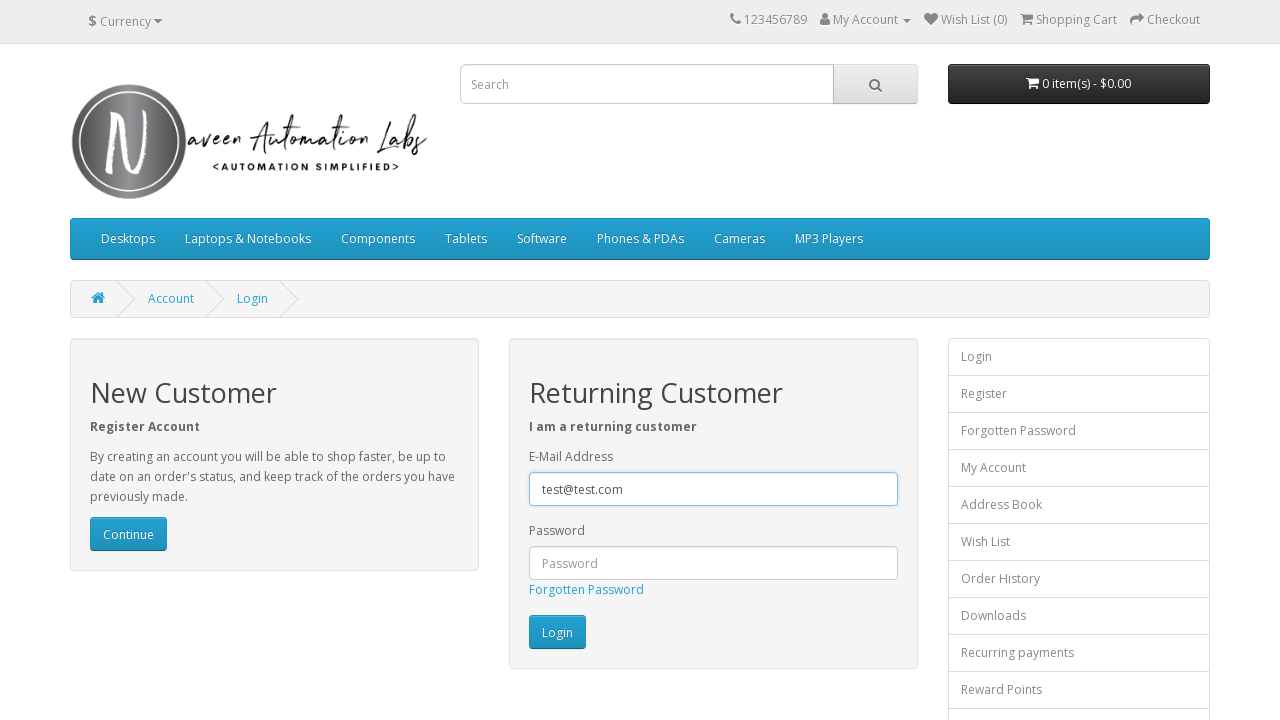

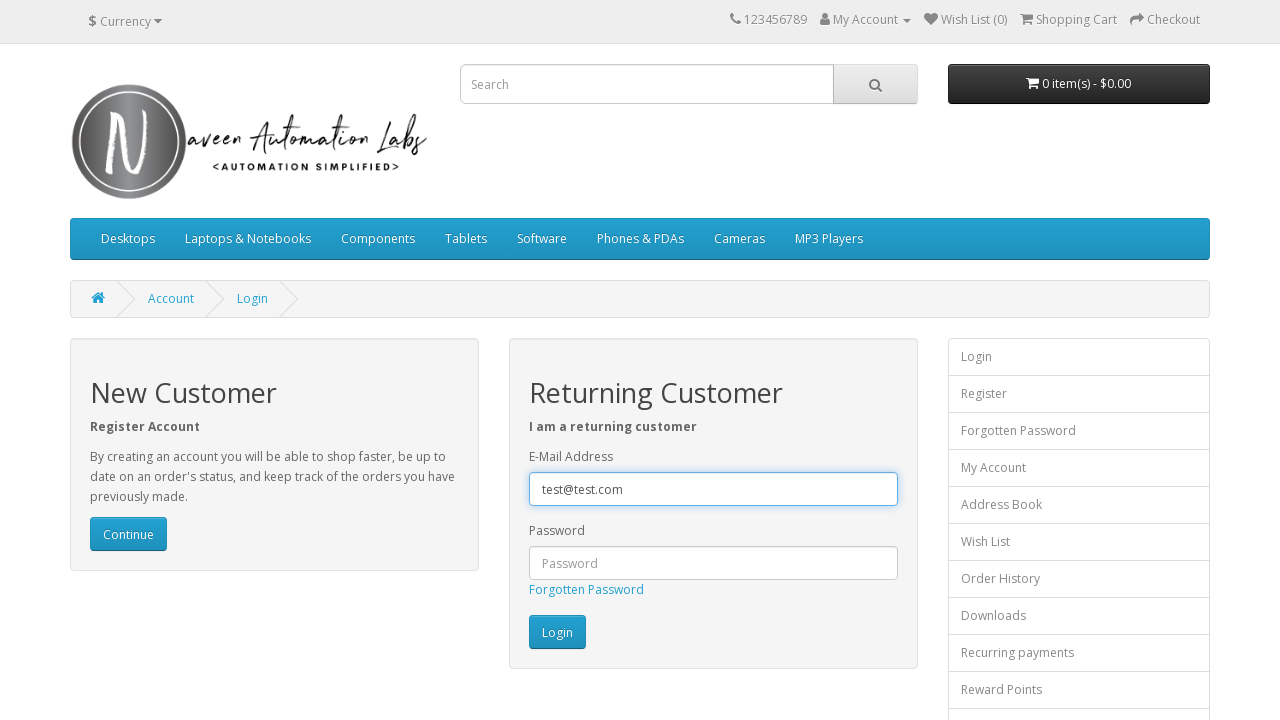